Navigates to the OpenCart home page

Starting URL: http://opencart.abstracta.us/index.php?route=common/home

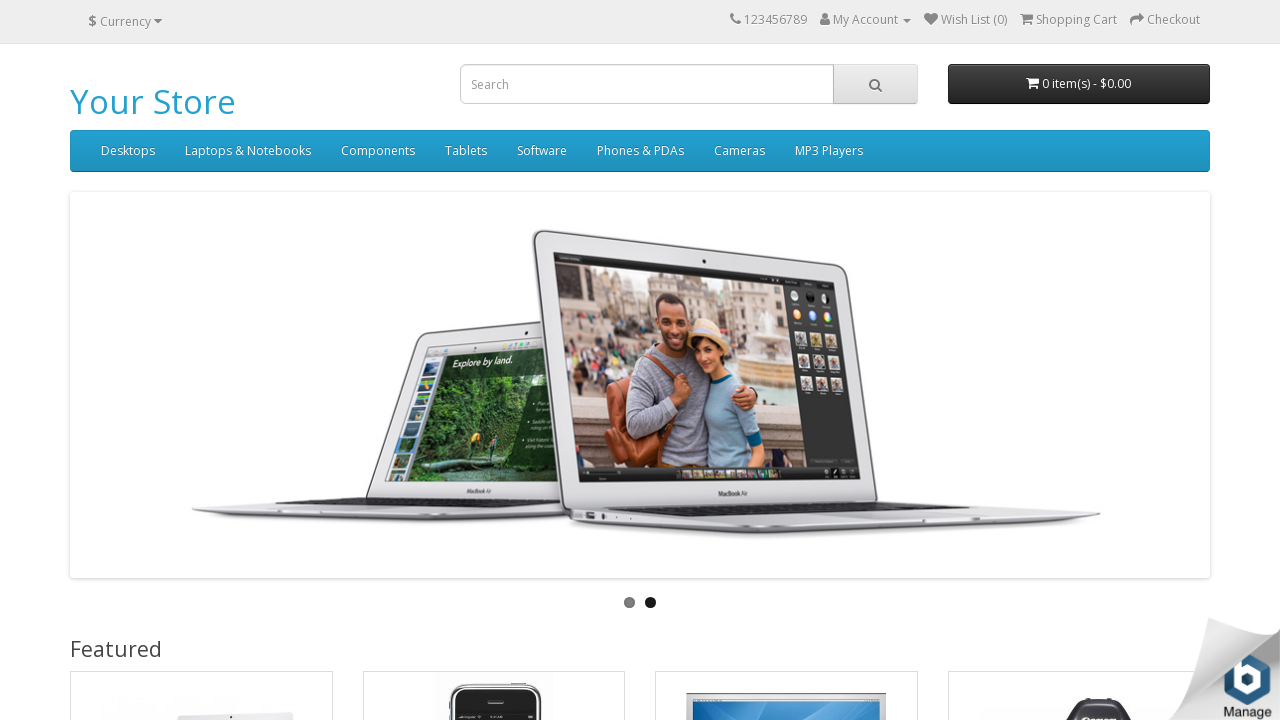

Waited for OpenCart home page to load (DOM content loaded)
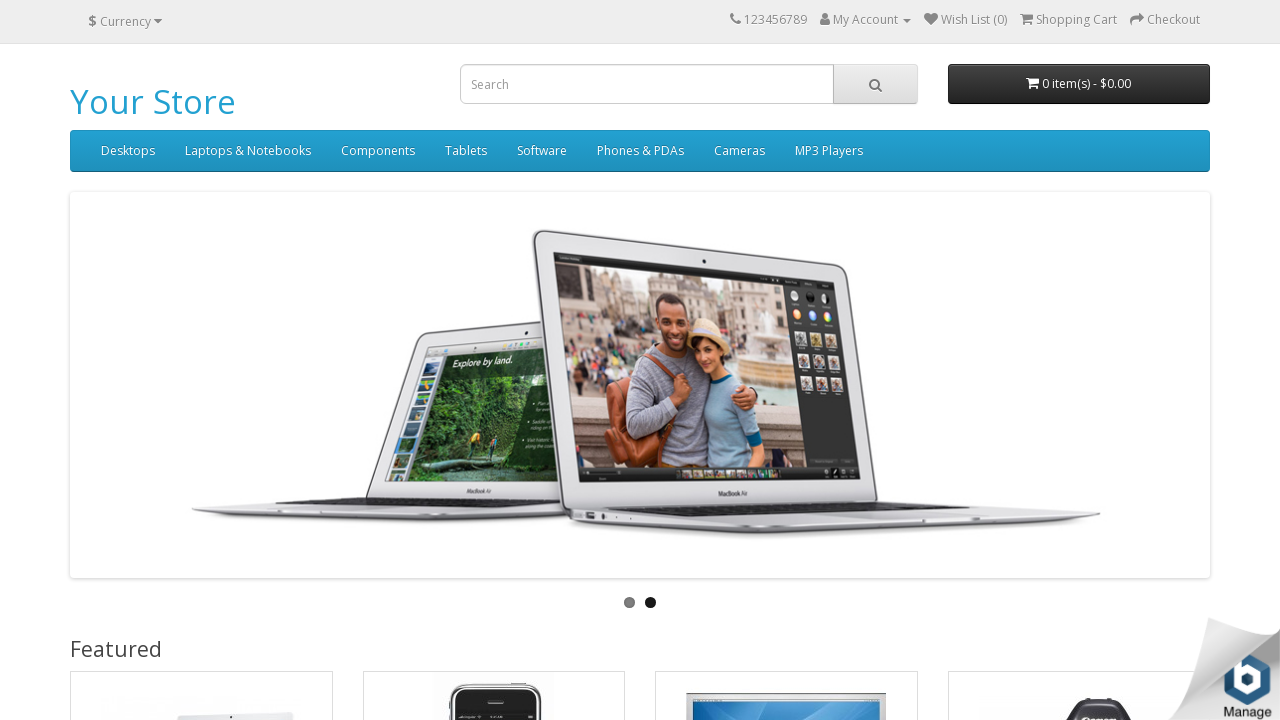

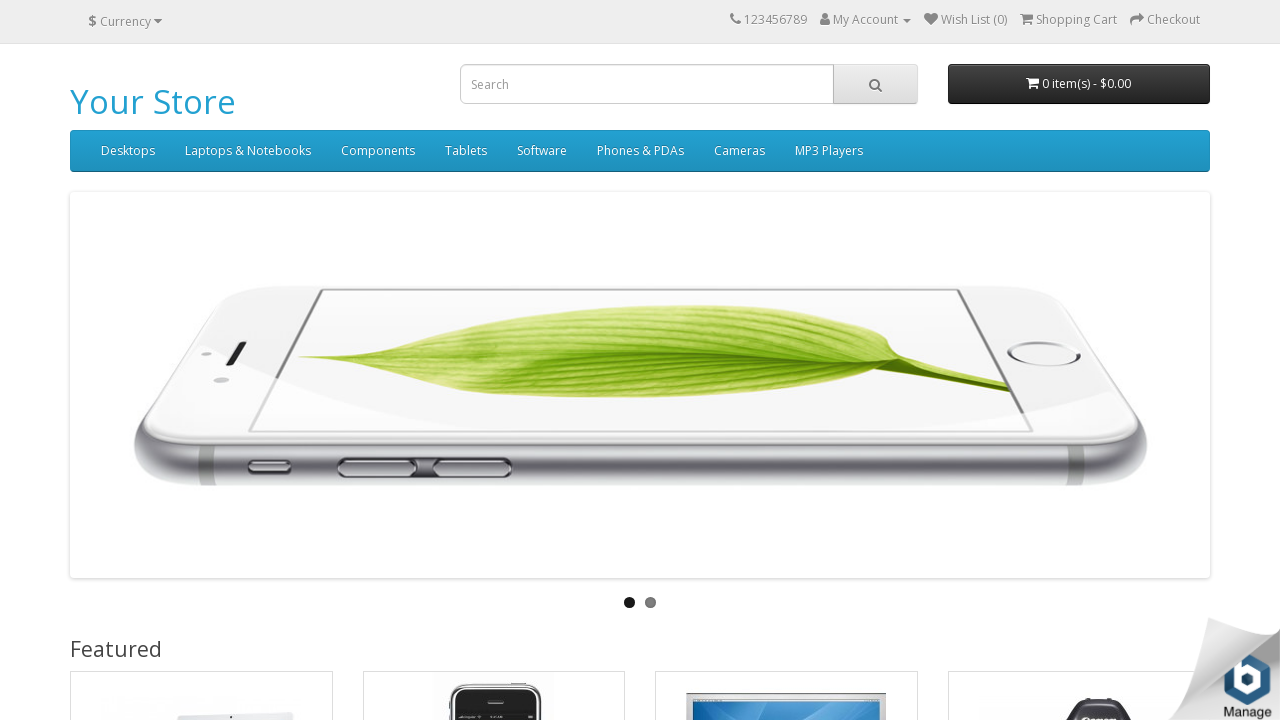